Tests a slow calculator application by entering a delay value, performing an addition operation (7 + 8), and verifying the result equals 15 after waiting for the calculation to complete.

Starting URL: https://bonigarcia.dev/selenium-webdriver-java/slow-calculator.html

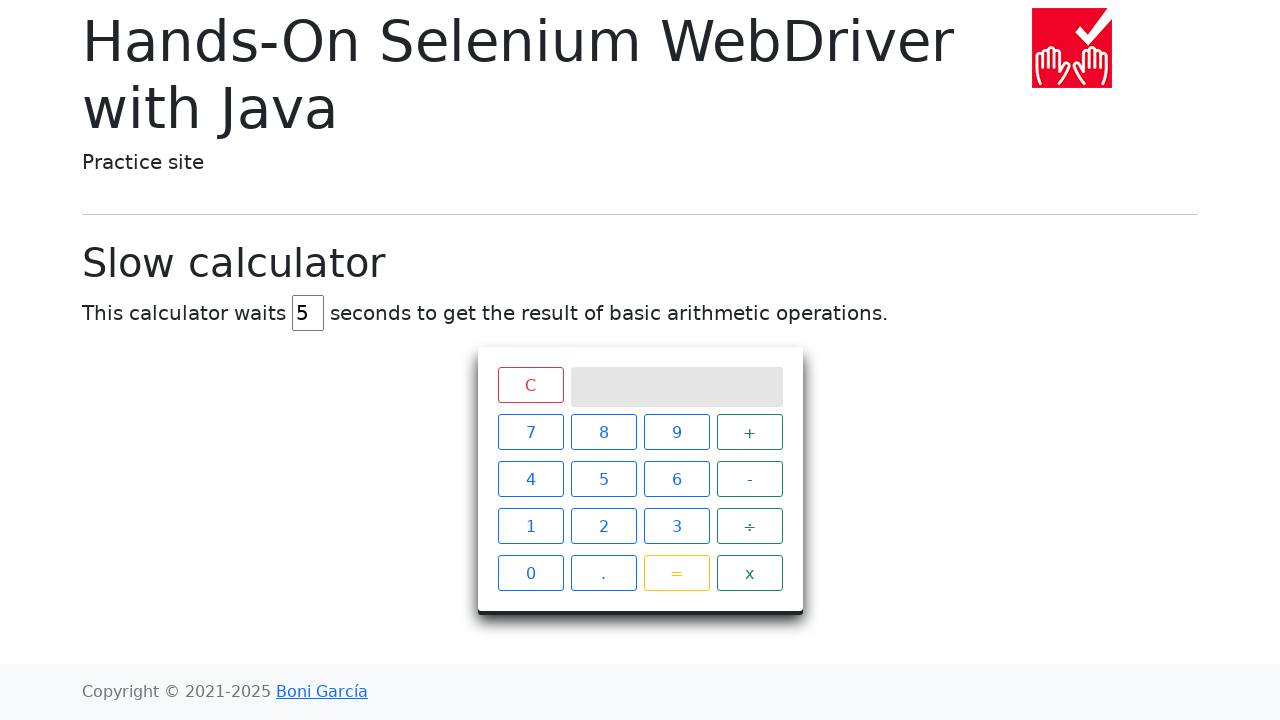

Entered delay value of 45 seconds in the delay input field on #delay
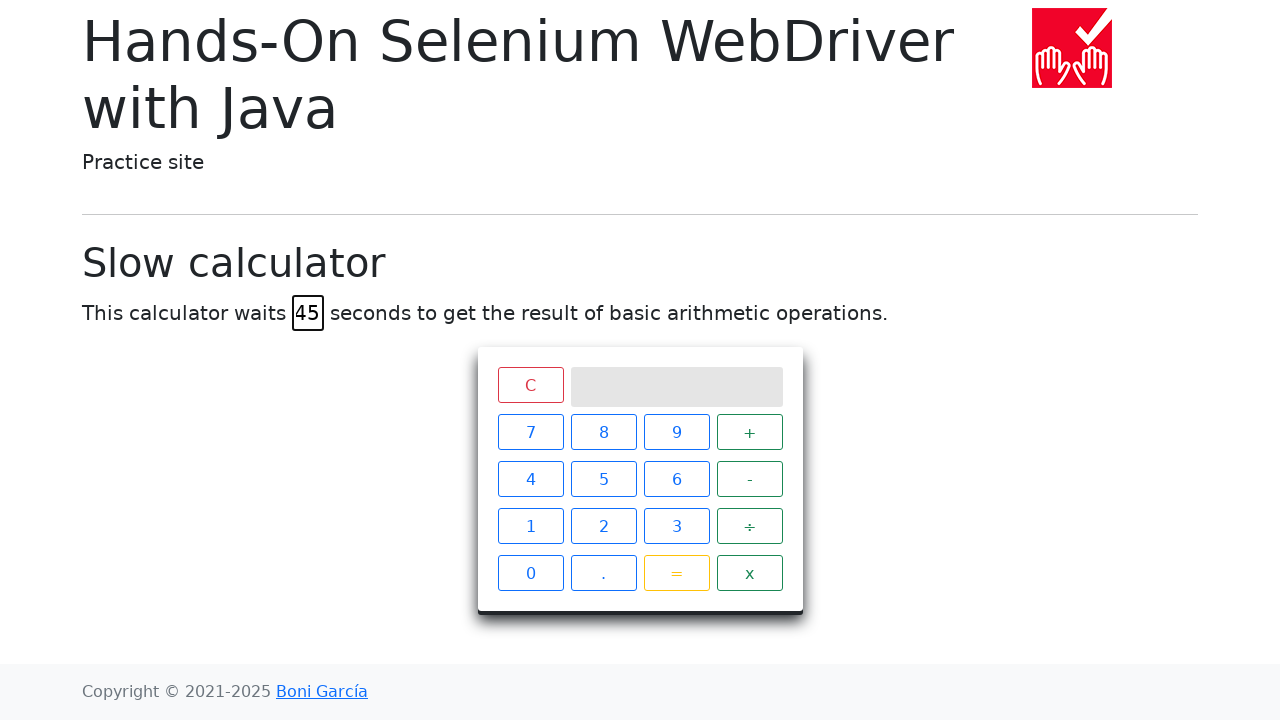

Clicked button 7 at (530, 432) on xpath=//span[text()='7']
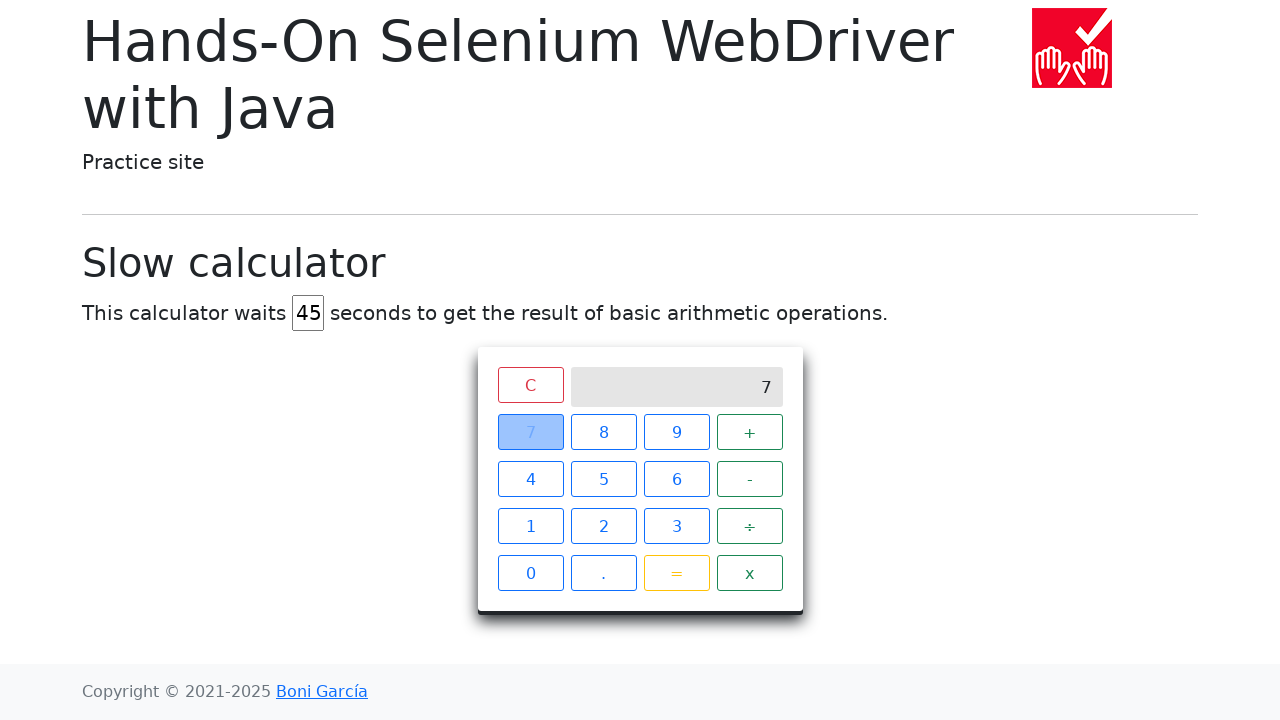

Clicked the plus operator button at (750, 432) on xpath=//span[text()='+']
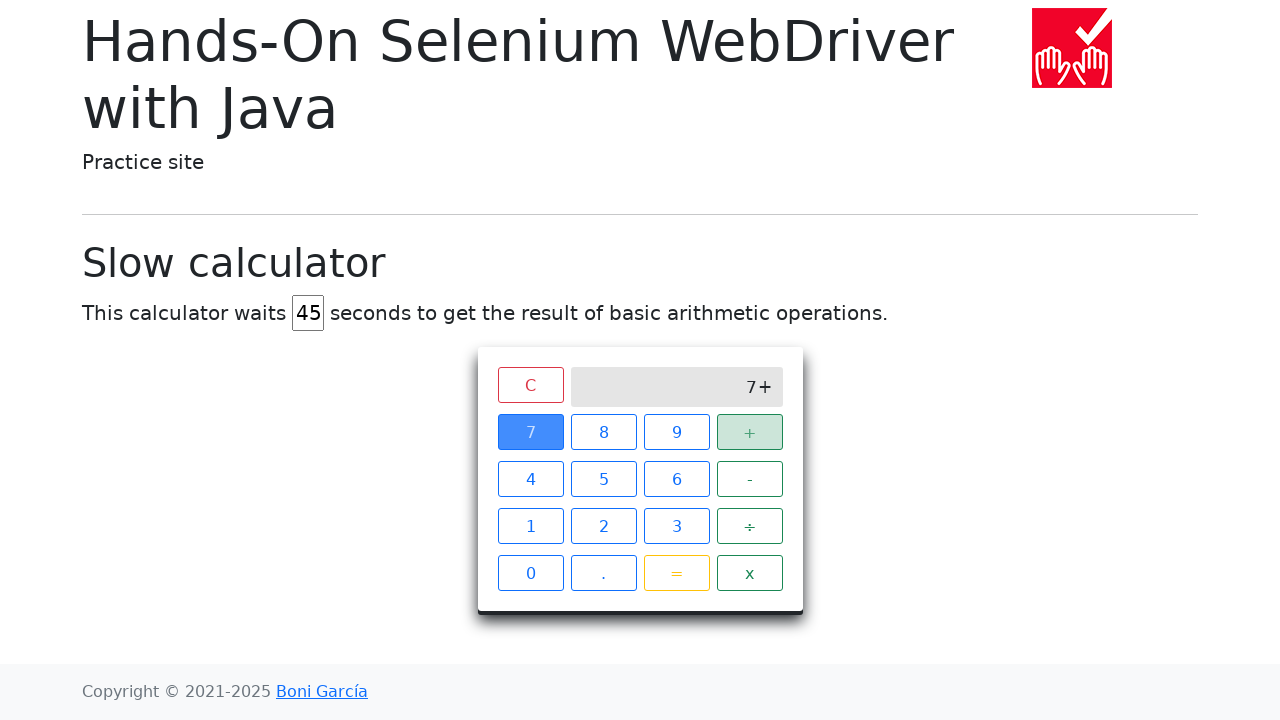

Clicked button 8 at (604, 432) on xpath=//span[text()='8']
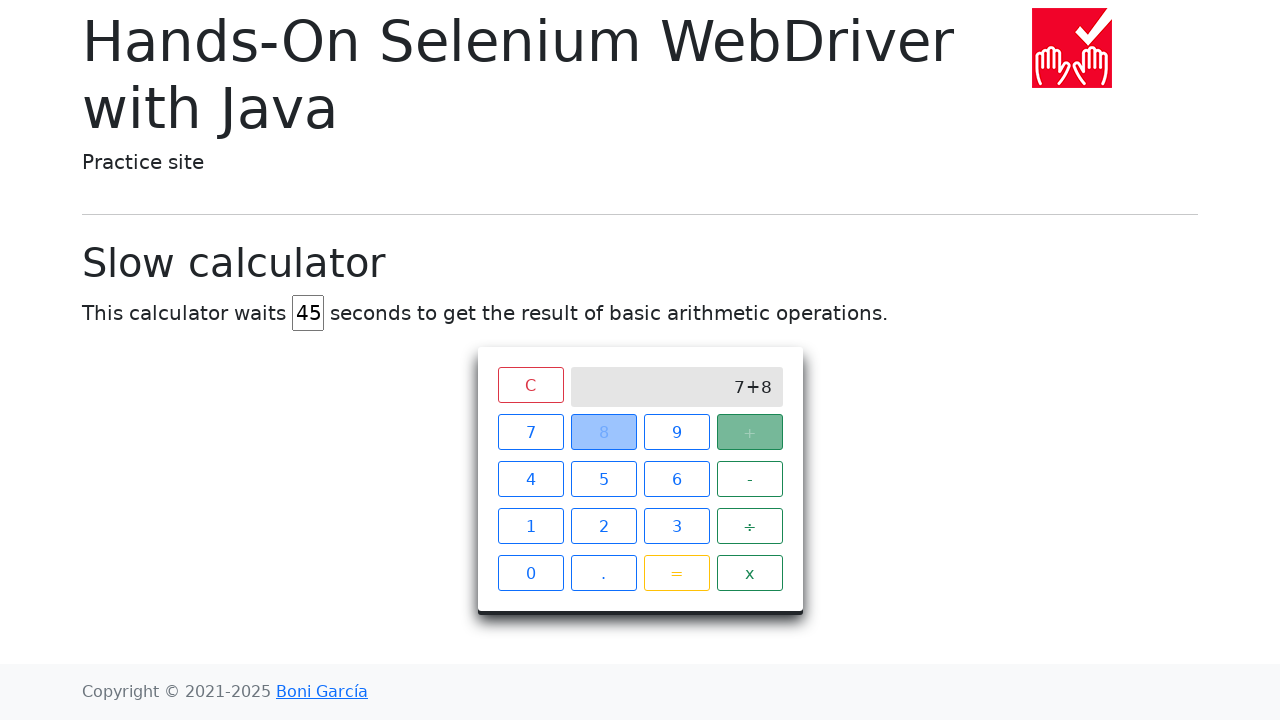

Clicked equals button to execute the calculation at (676, 573) on xpath=//span[text()='=']
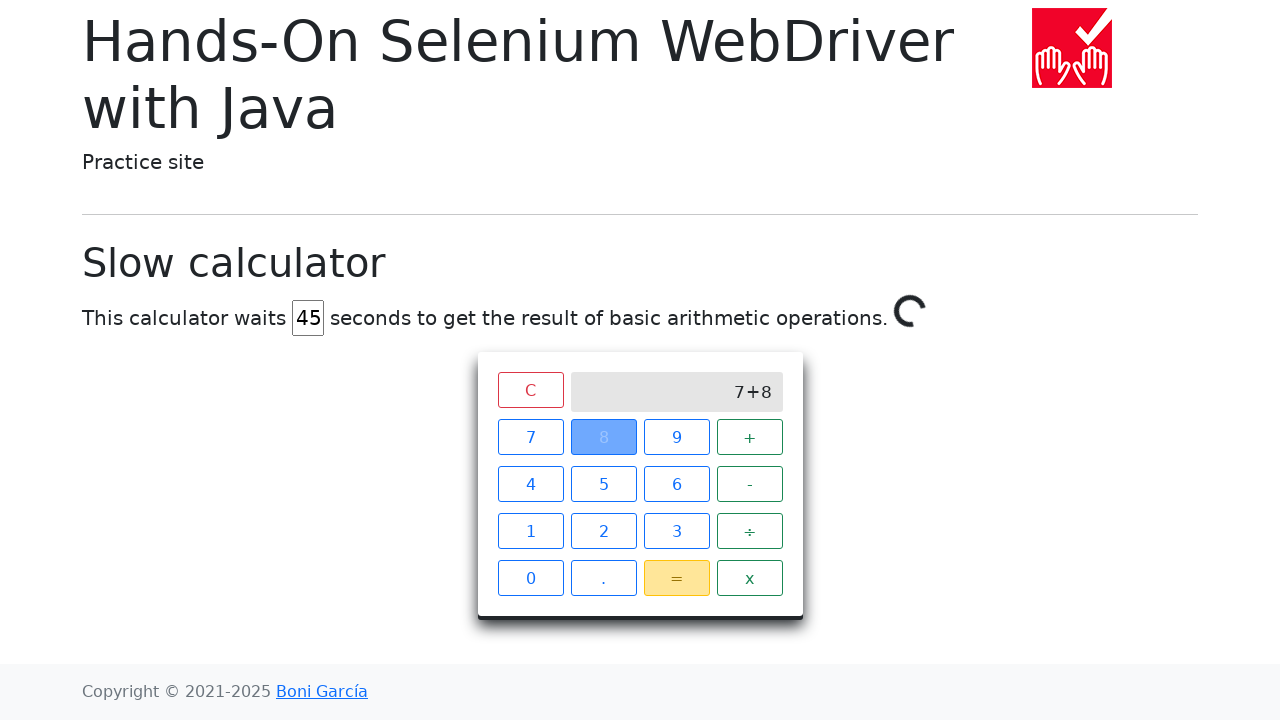

Waited for calculation result to appear (7 + 8 = 15)
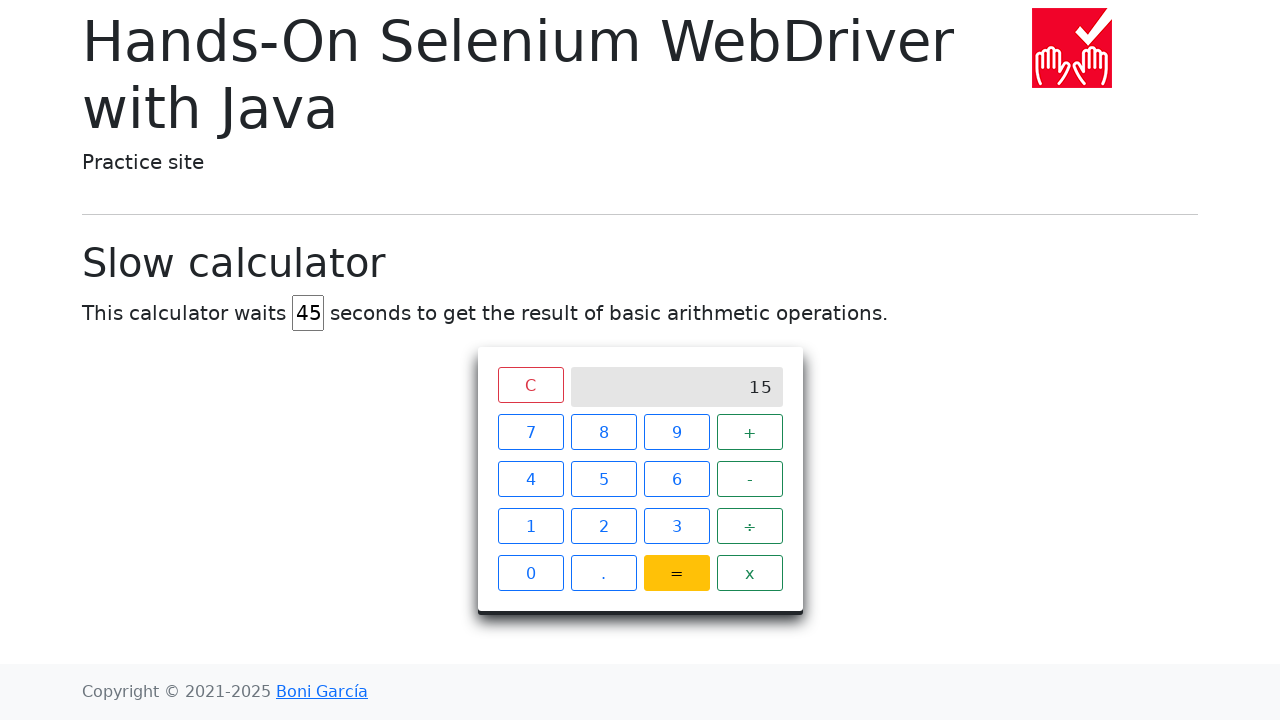

Verified the result equals 15
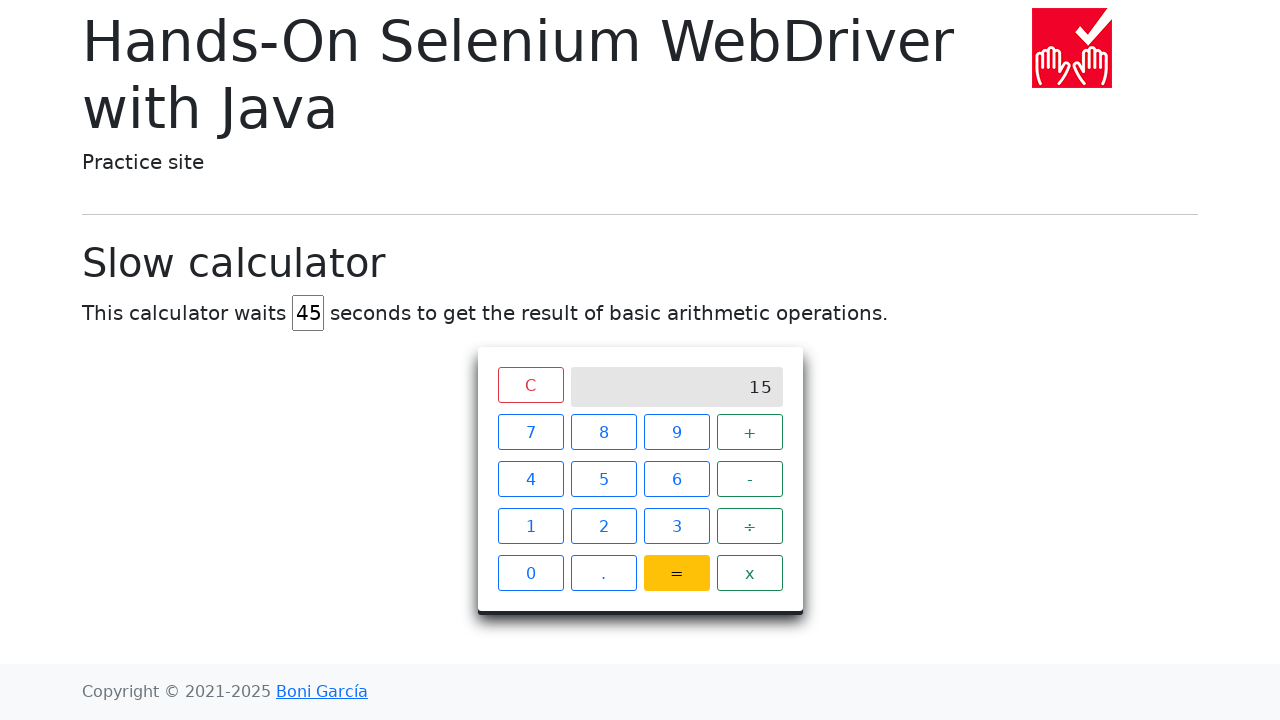

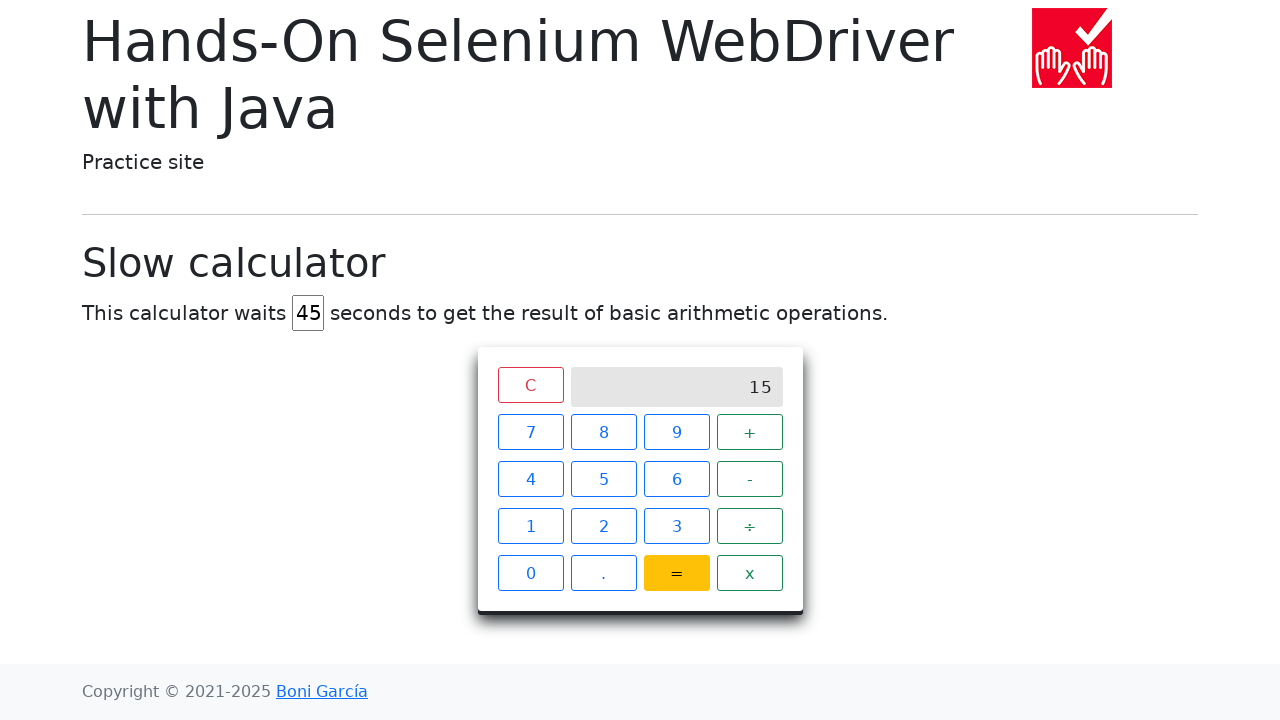